Tests handling a JavaScript prompt dialog by accepting with an empty string and verifying the empty result

Starting URL: https://the-internet.herokuapp.com/javascript_alerts

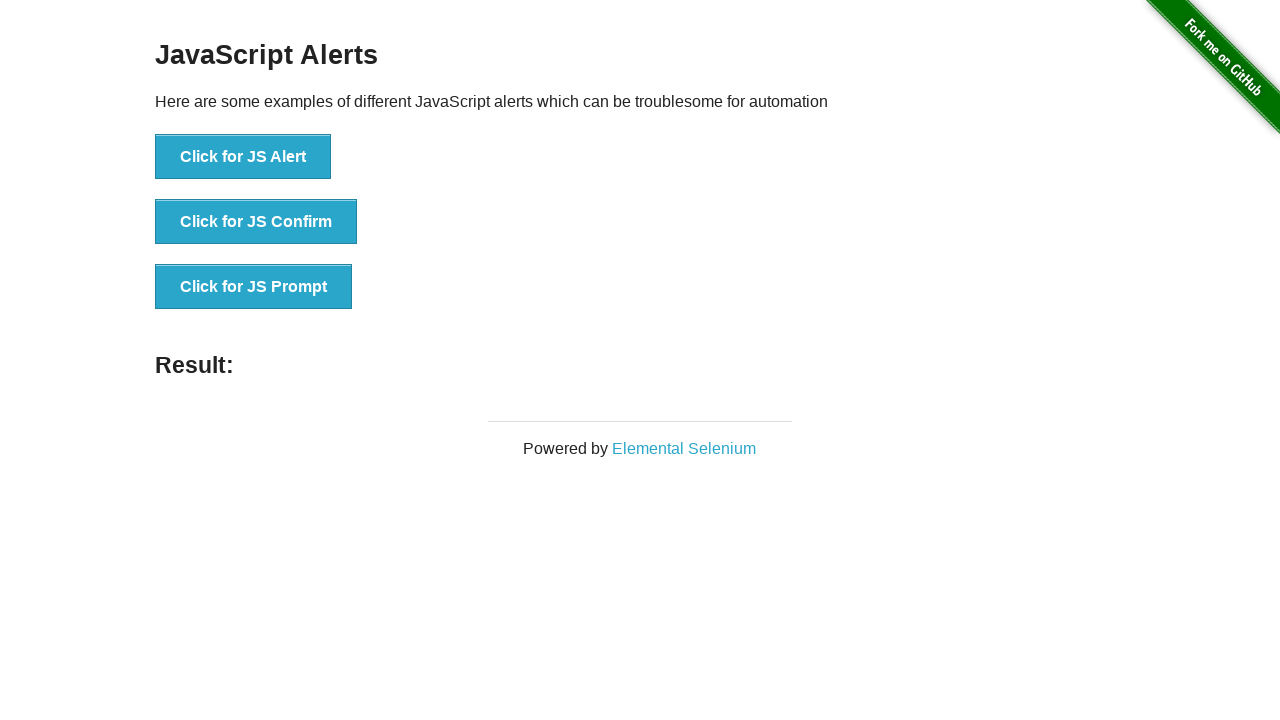

Set up dialog handler to accept with empty string
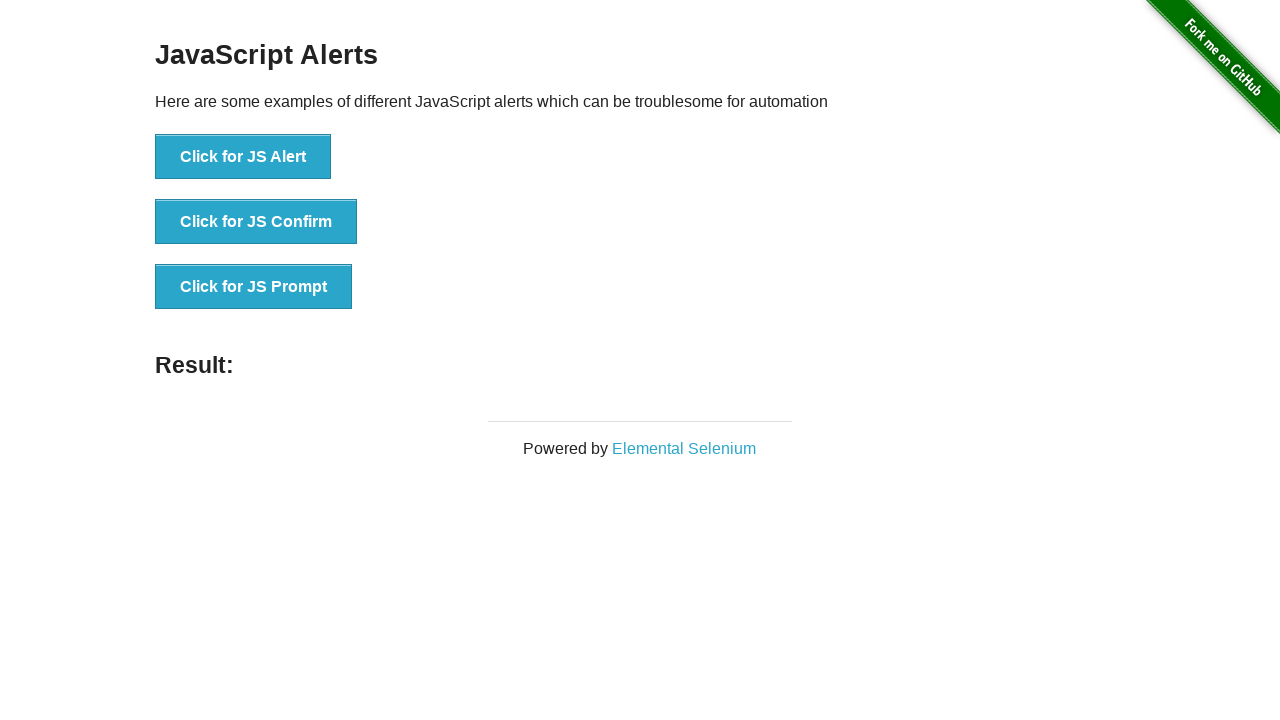

Clicked the JS Prompt button at (254, 287) on button:has-text('Click for JS Prompt')
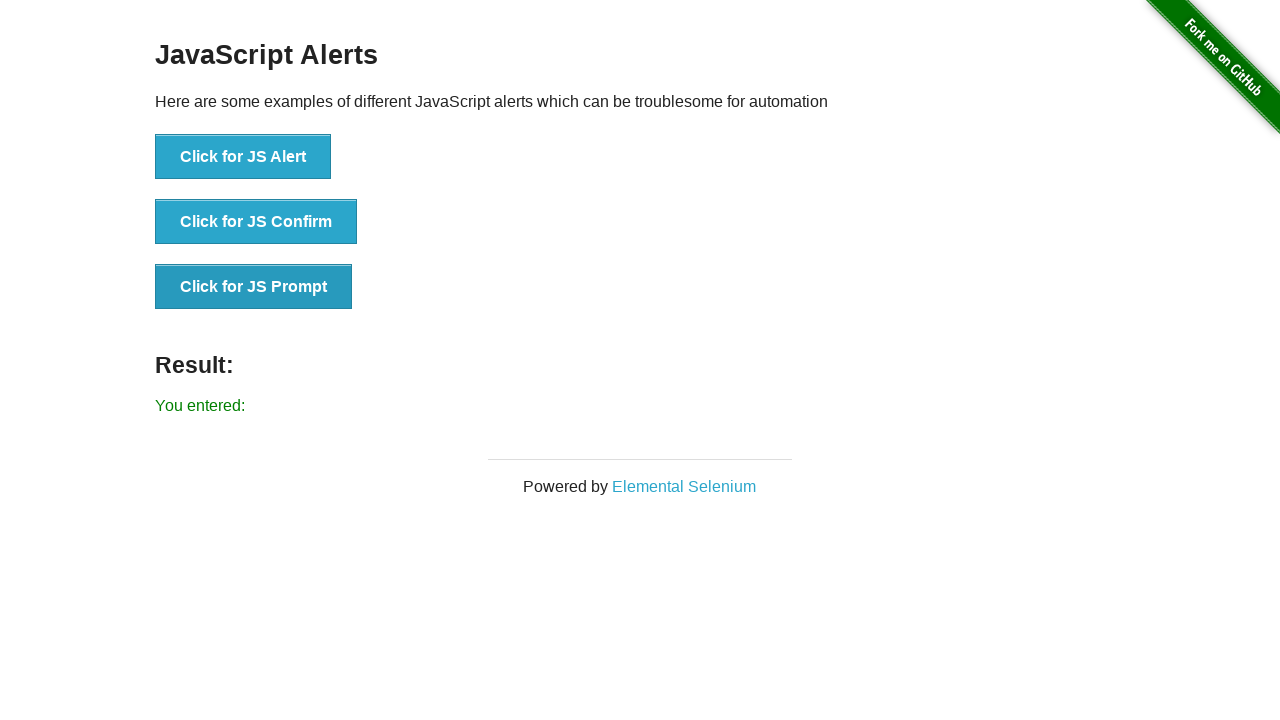

Verified result text shows empty entry
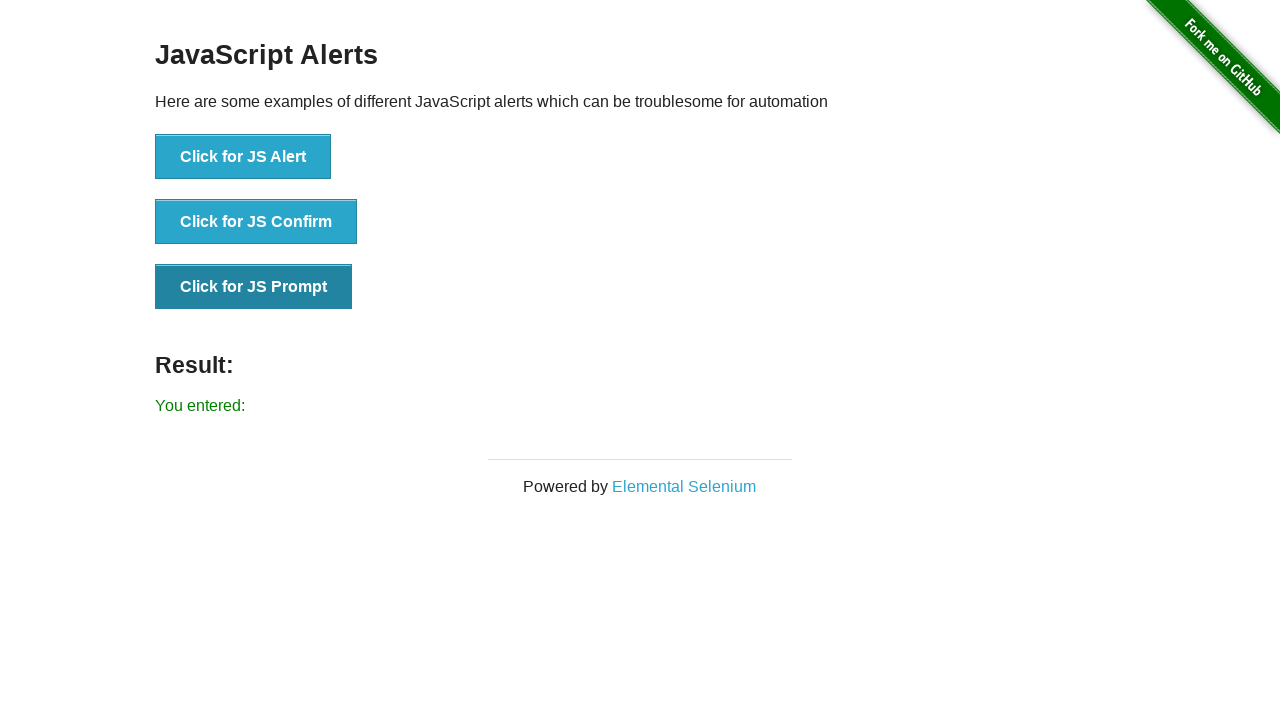

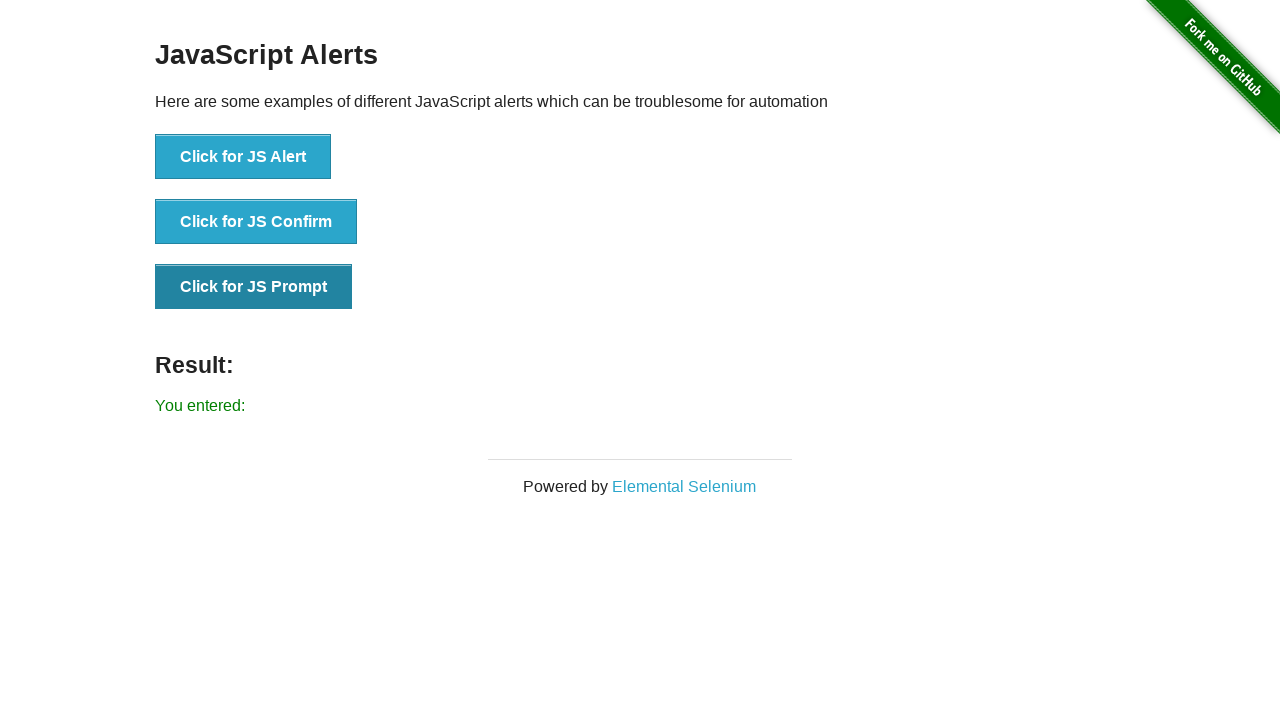